Tests navigation to the FAQ page via the sidebar by clicking the link and verifying the URL and heading

Starting URL: https://docs.qameta.io/allure-testops/

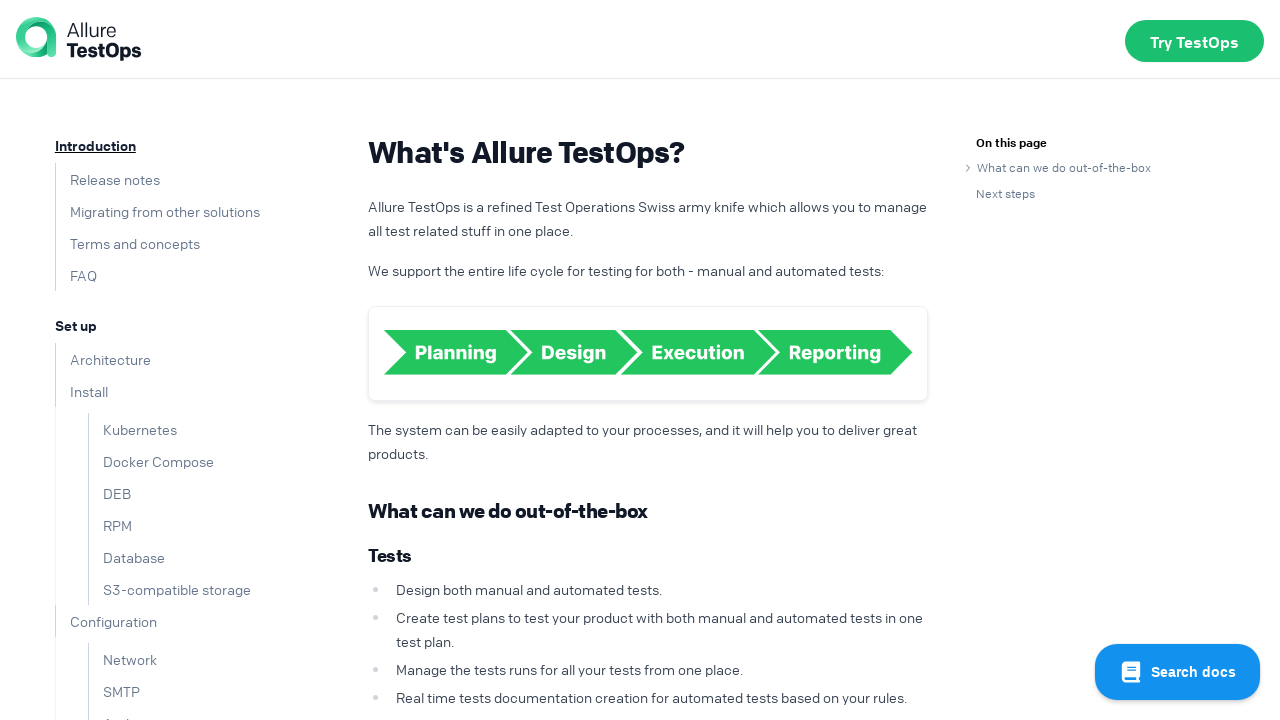

Clicked on FAQ link in the sidebar at (76, 275) on text=FAQ
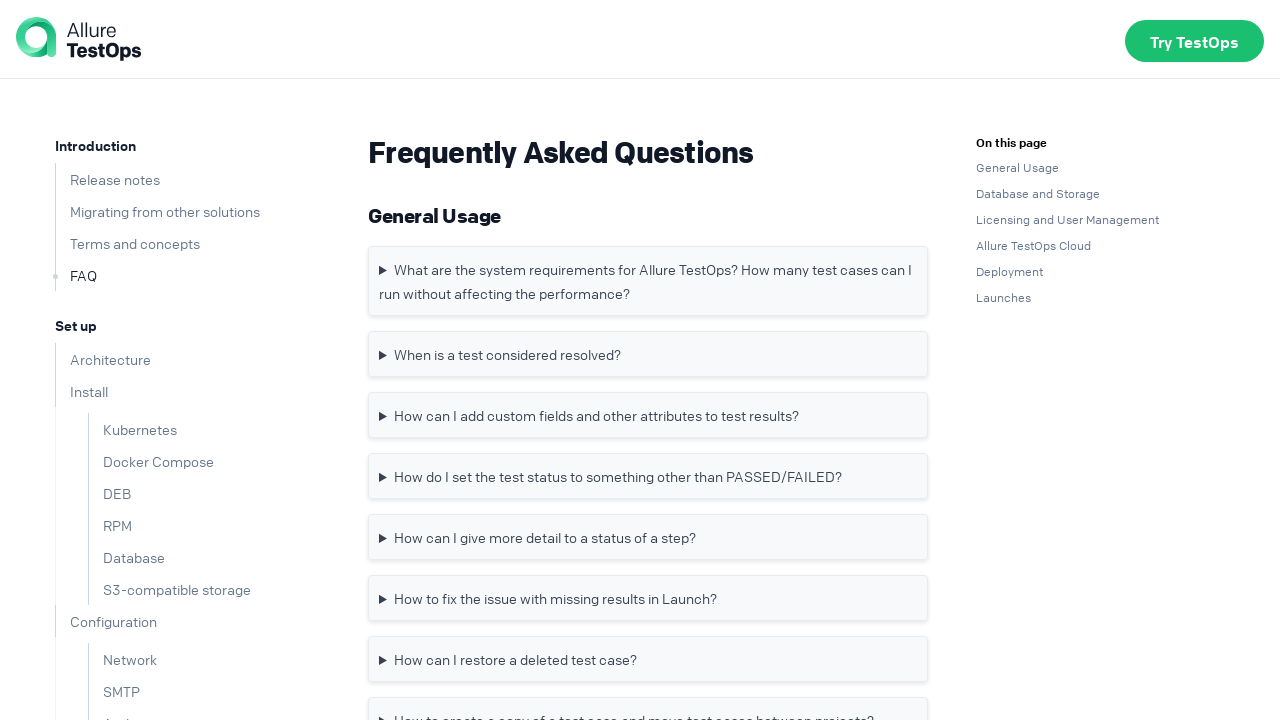

FAQ page loaded and h1 heading appeared
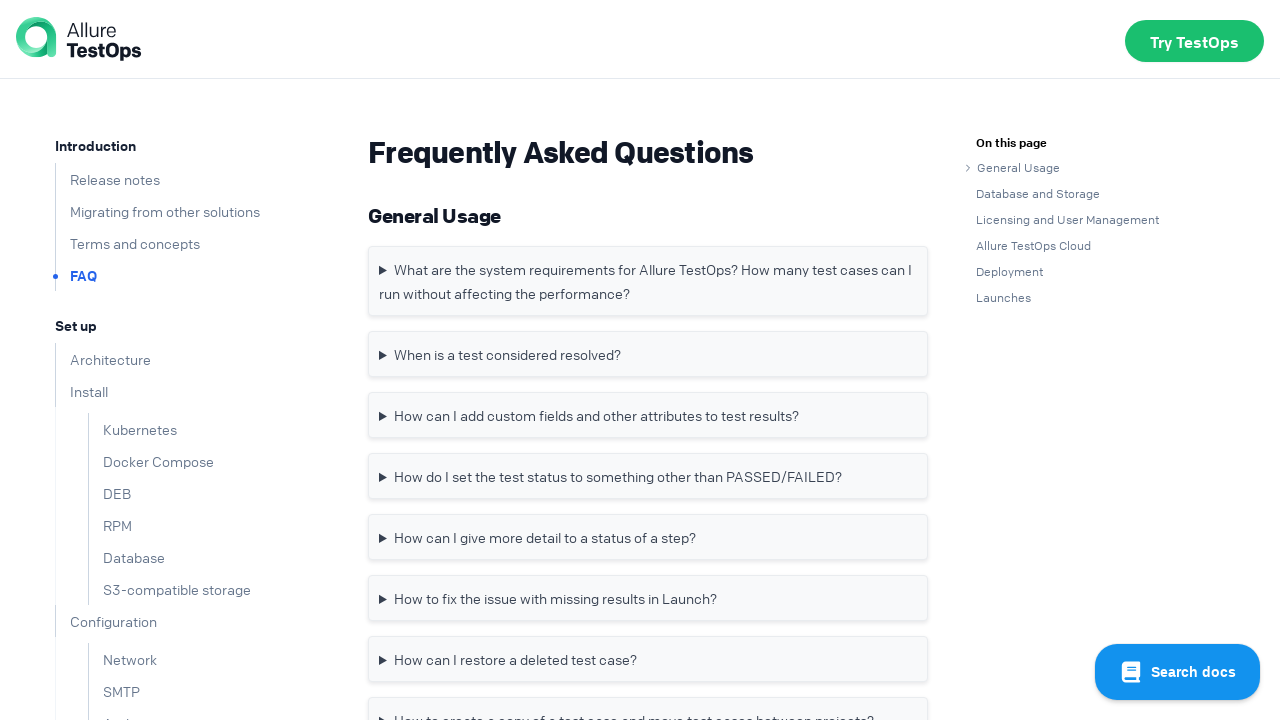

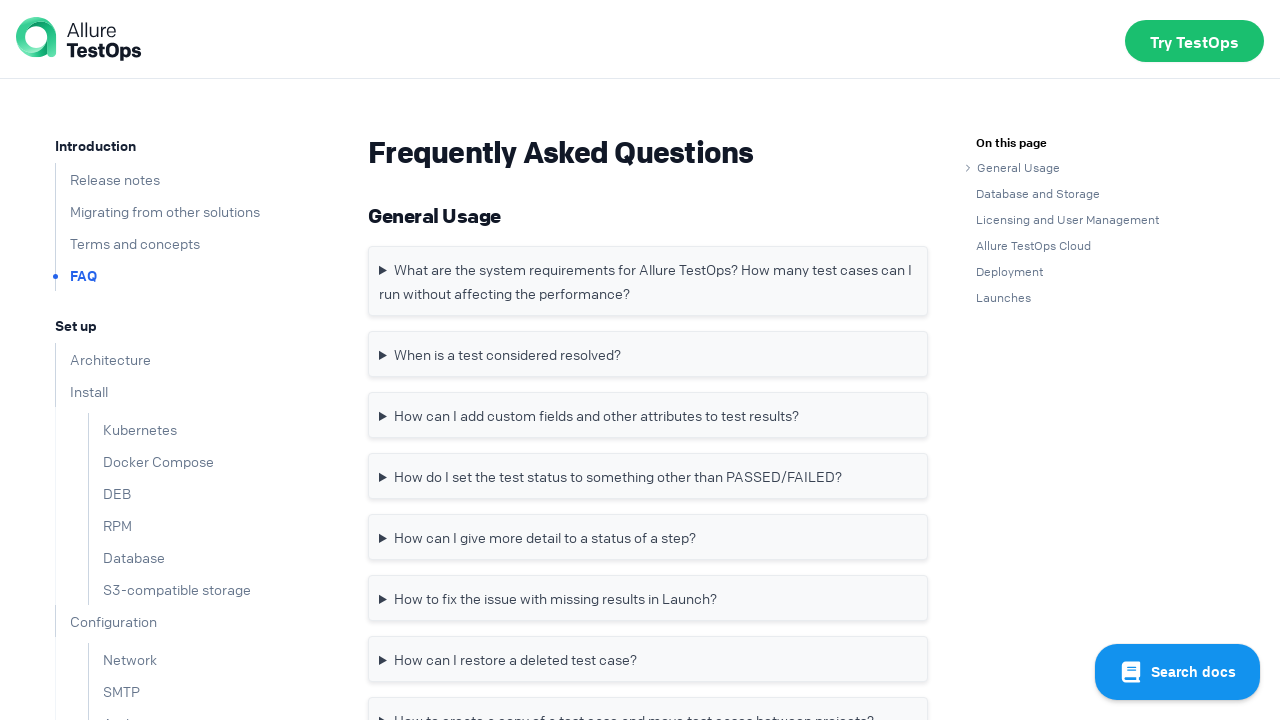